Tests the web tables functionality by adding a new record with personal information including first name, last name, email, age, salary, and department fields.

Starting URL: https://demoqa.com/webtables

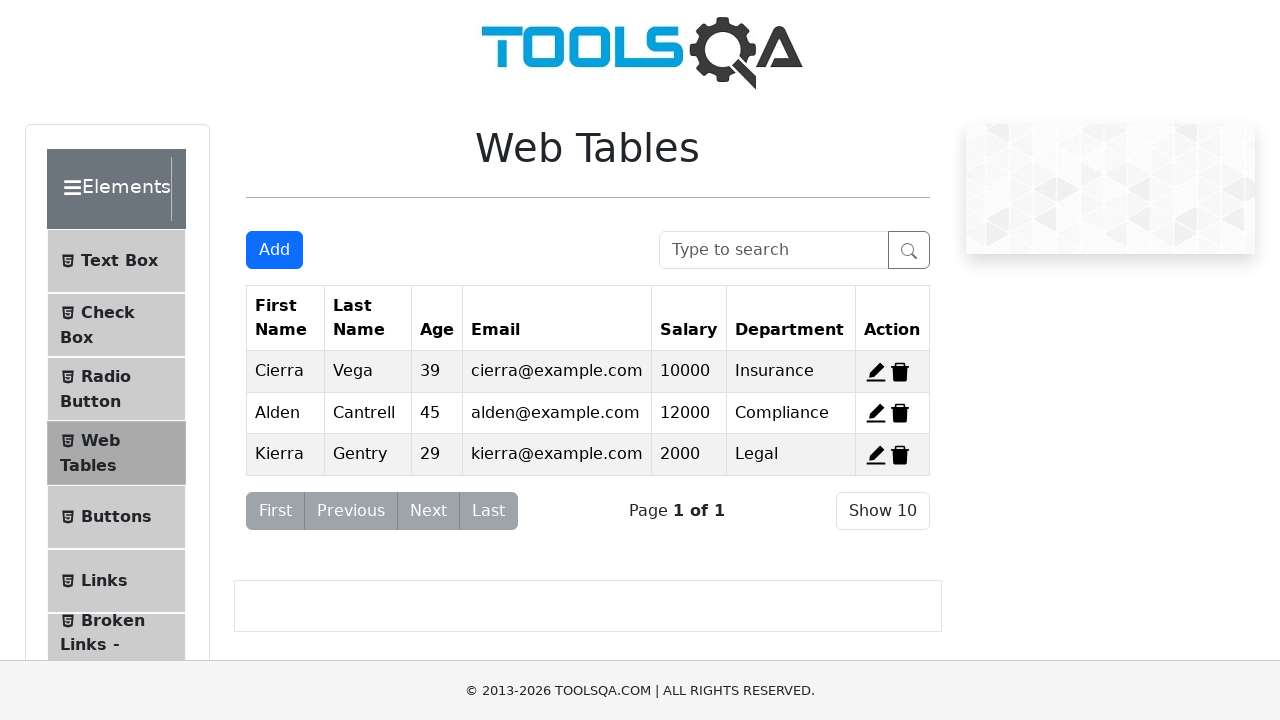

Clicked 'Add New Record' button to open the form at (274, 250) on #addNewRecordButton
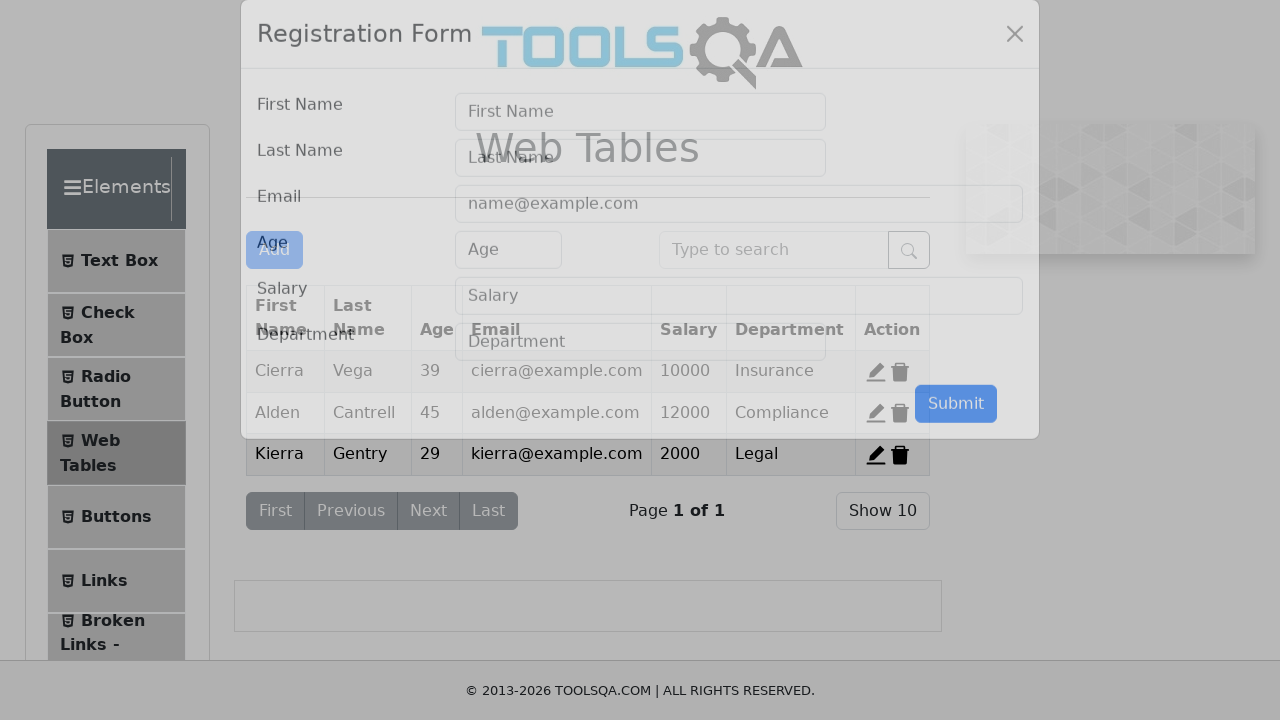

Filled first name field with 'Ana' on #firstName
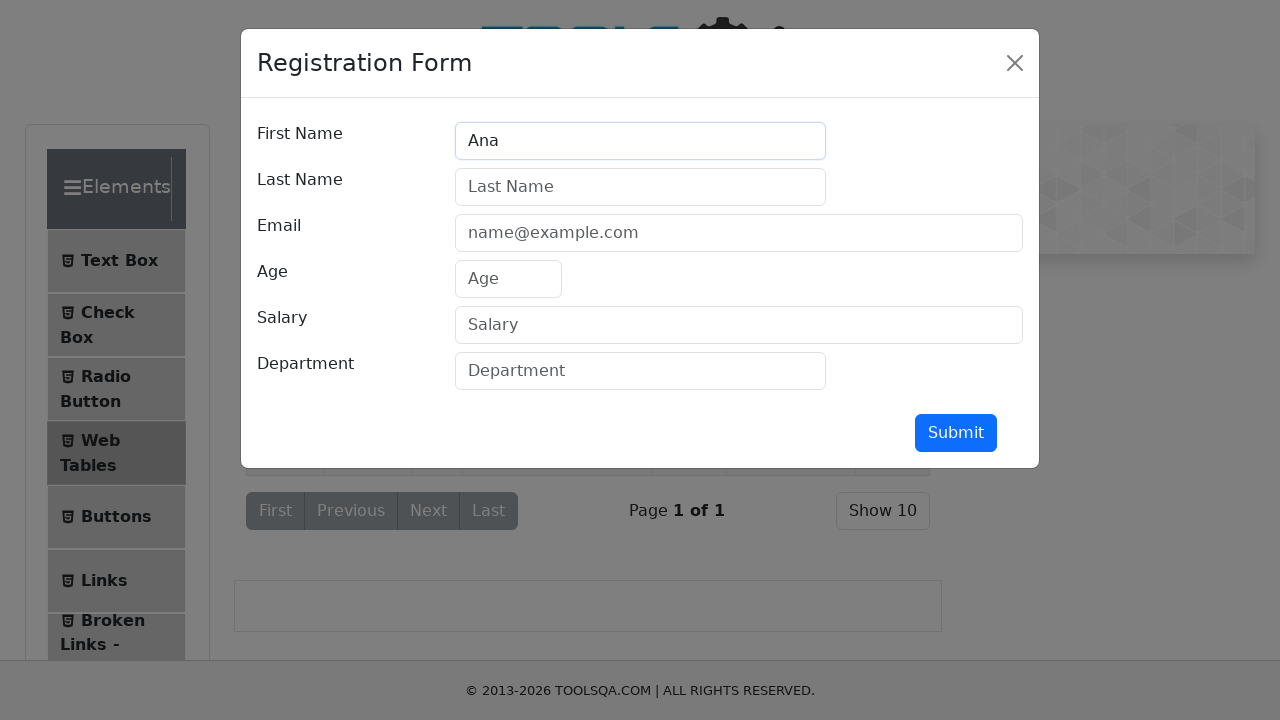

Filled last name field with 'Anescu' on #lastName
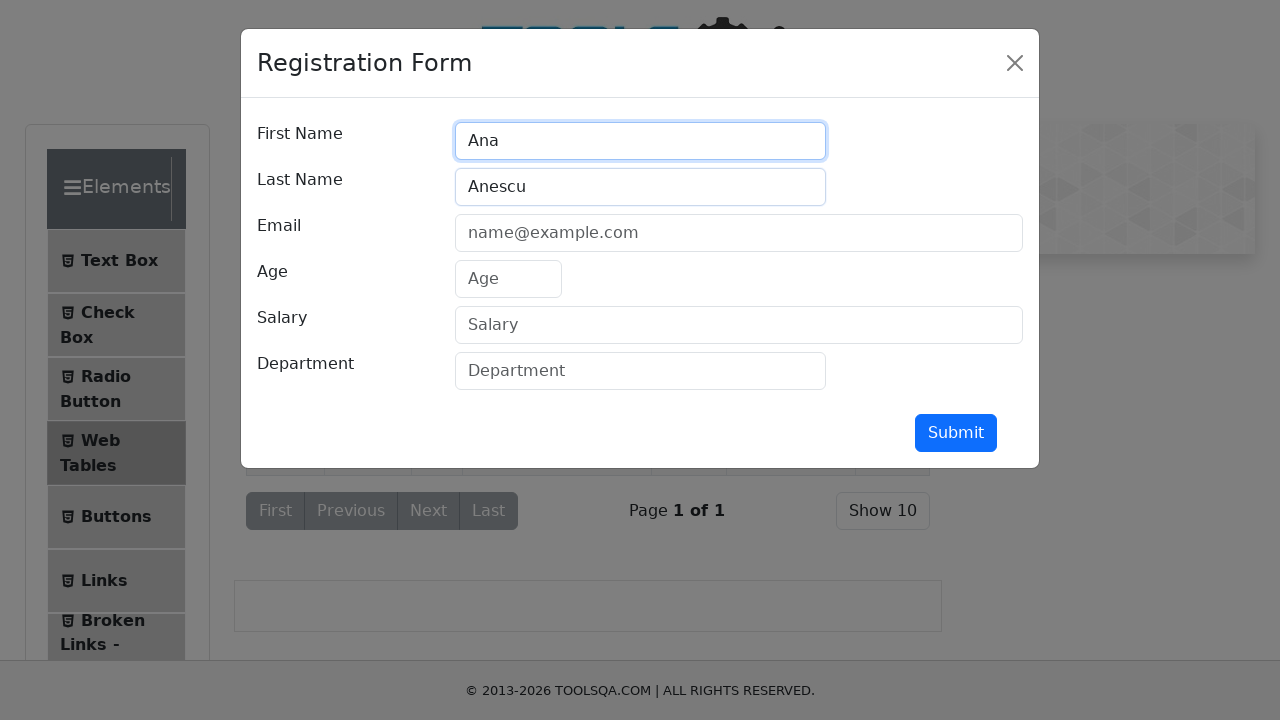

Filled email field with 'a.anescu@getbetter.com' on #userEmail
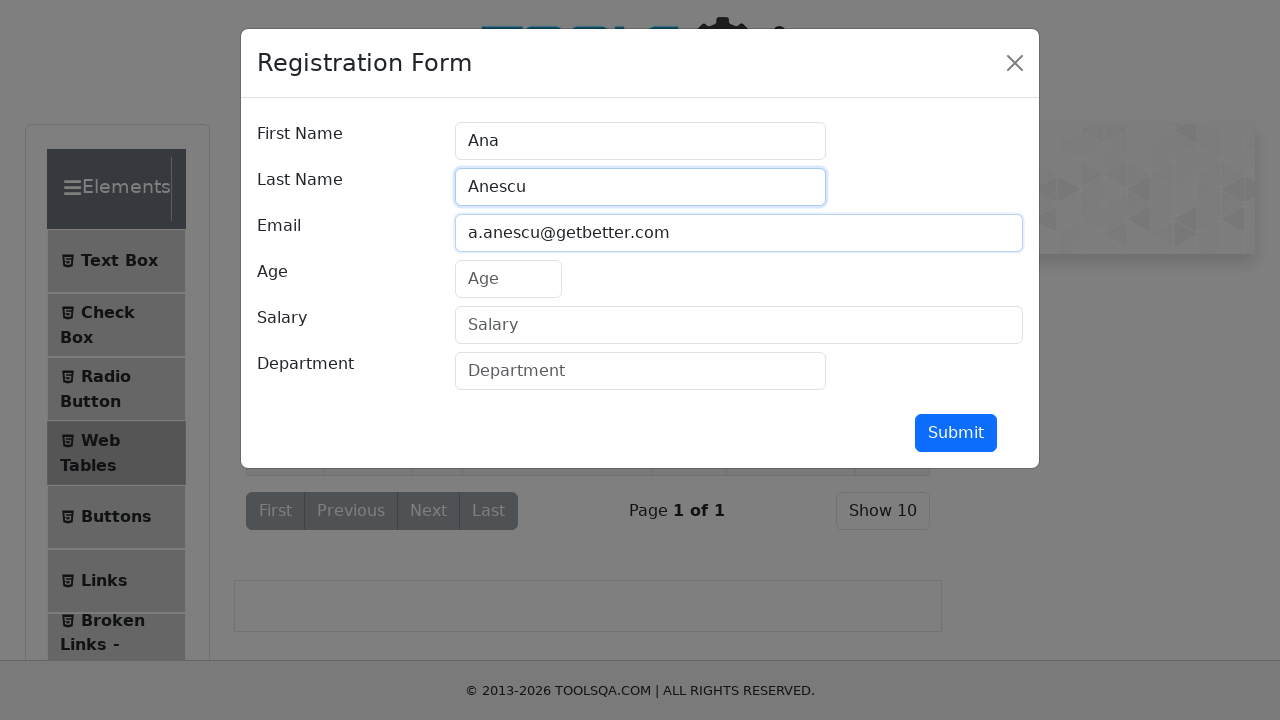

Filled age field with '99' on #age
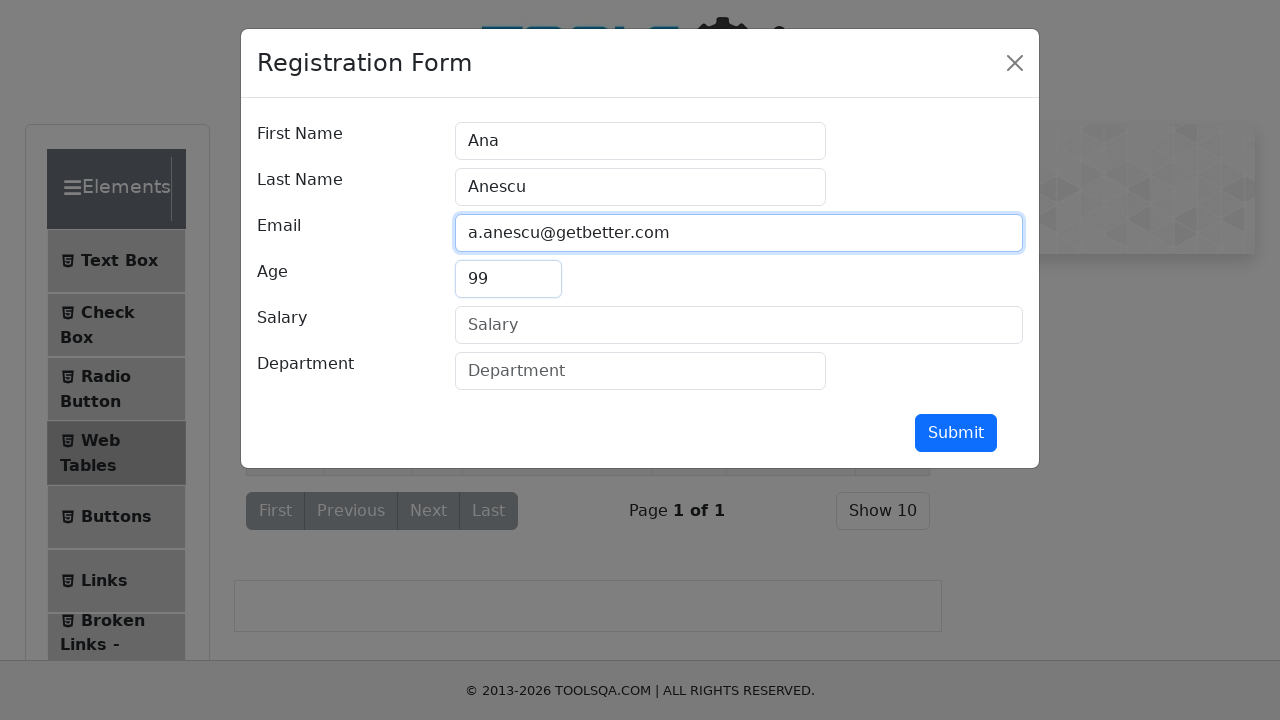

Filled salary field with '15000' on #salary
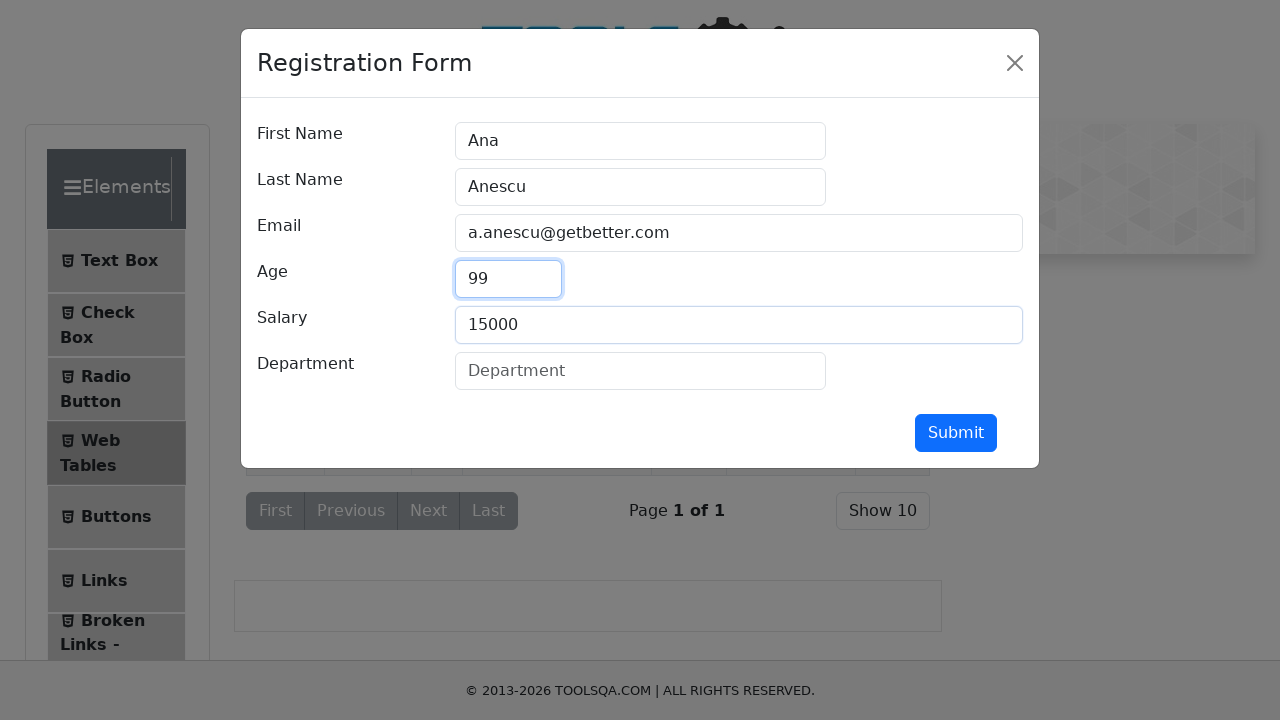

Filled department field with 'Quality' on #department
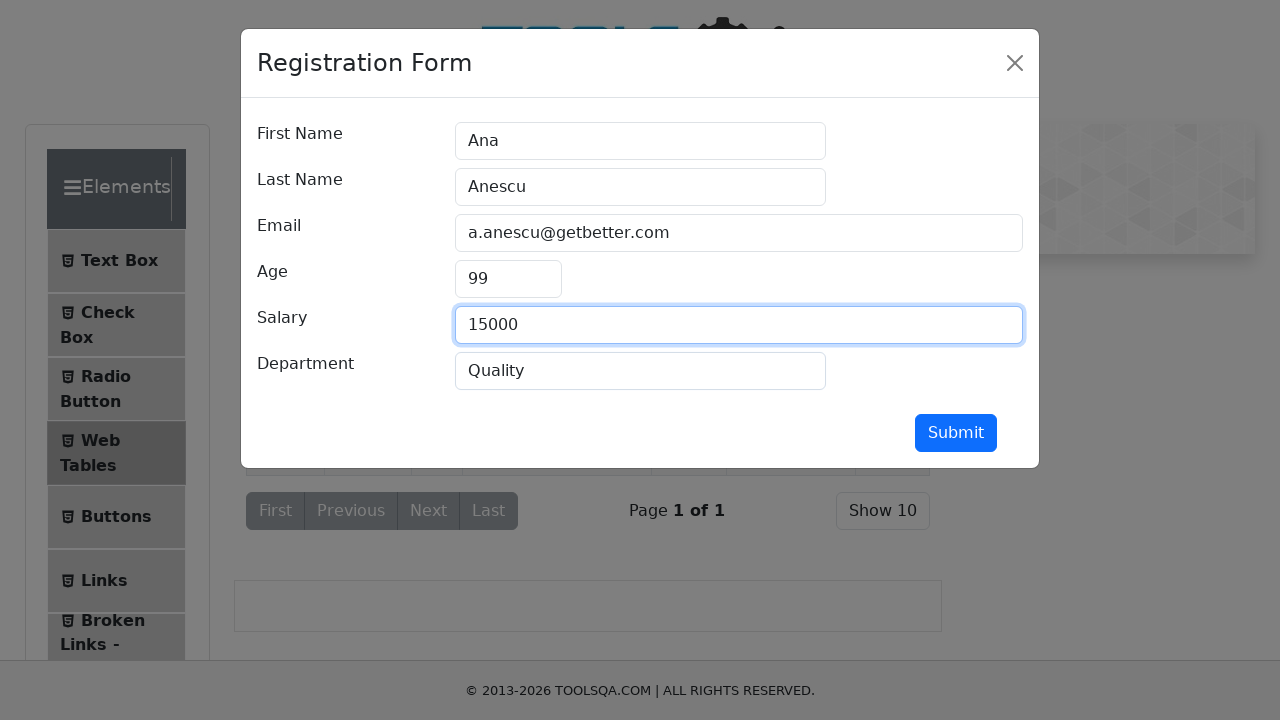

Clicked submit button to add the new web table record at (956, 433) on #submit
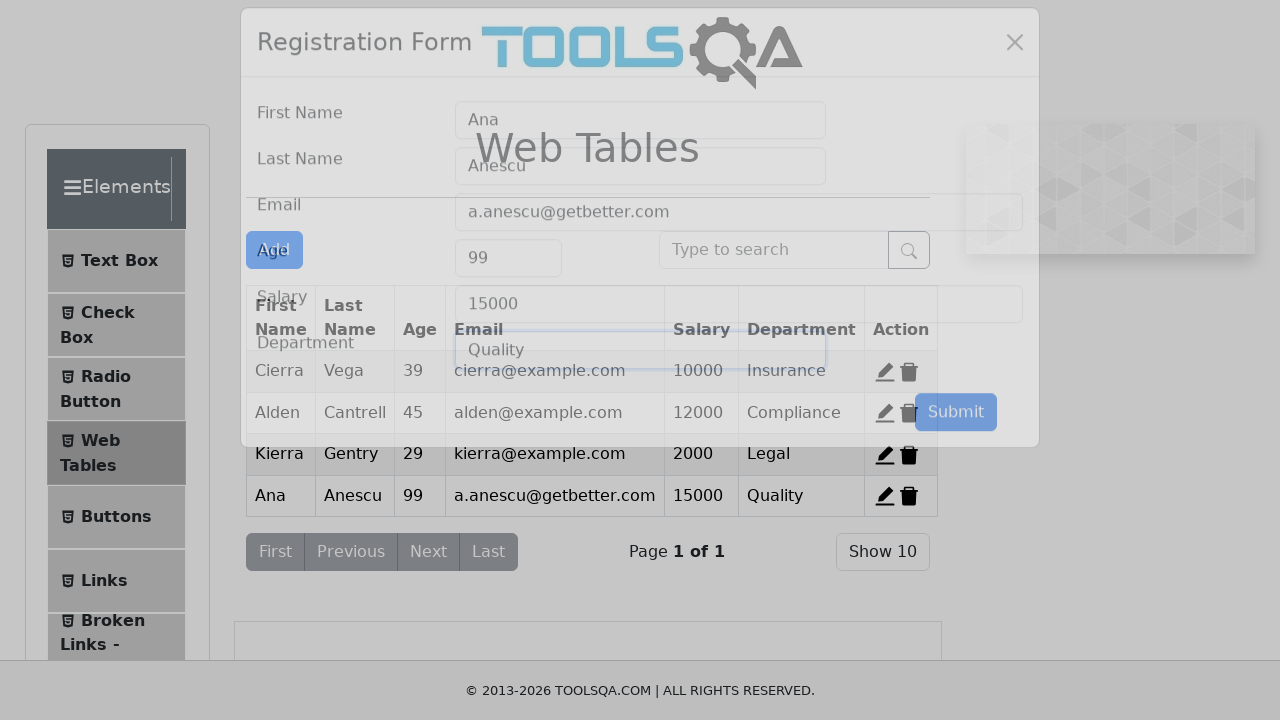

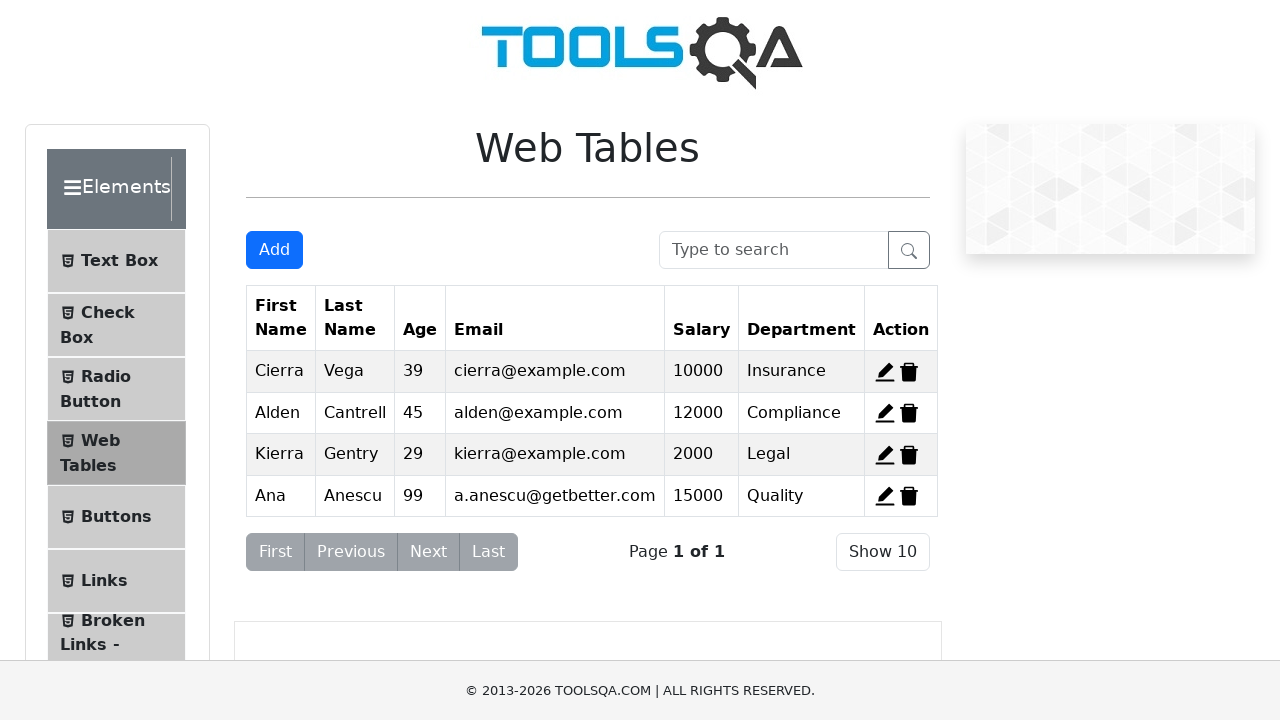